Tests waiting for a button to become clickable, clicks it, and verifies that a success message is displayed

Starting URL: http://suninjuly.github.io/wait2.html

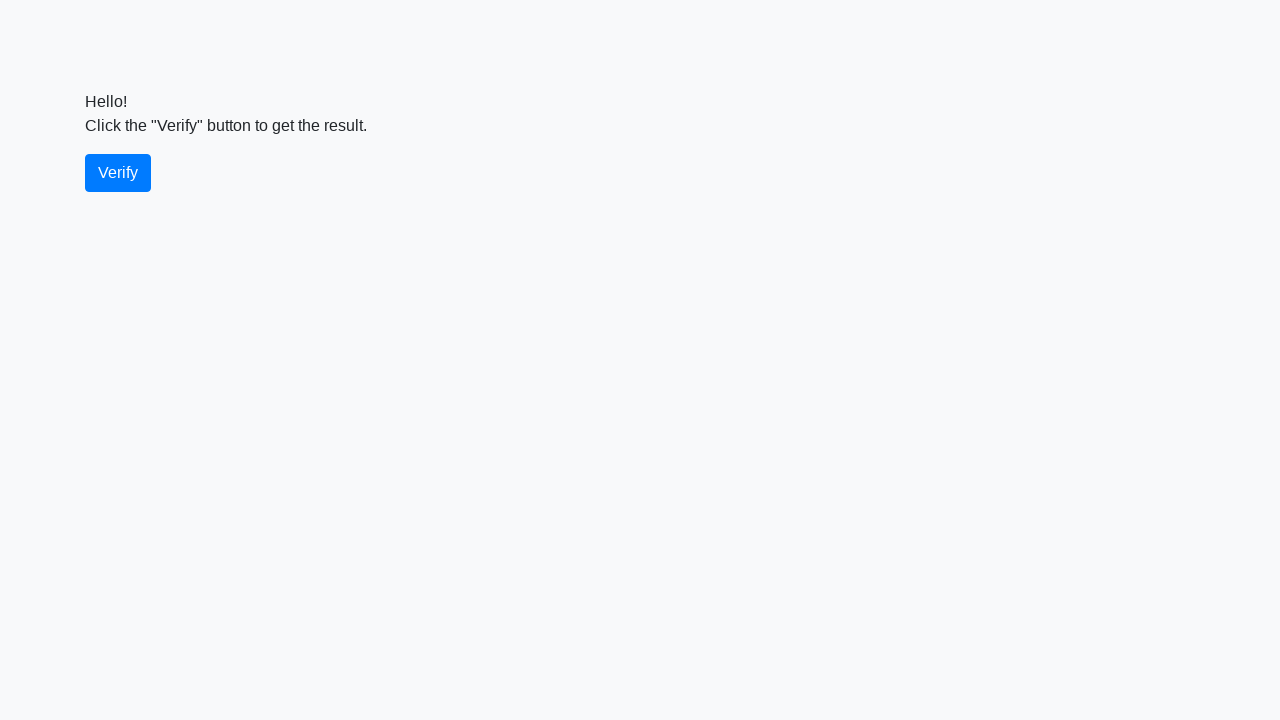

Waited for verify button to become visible
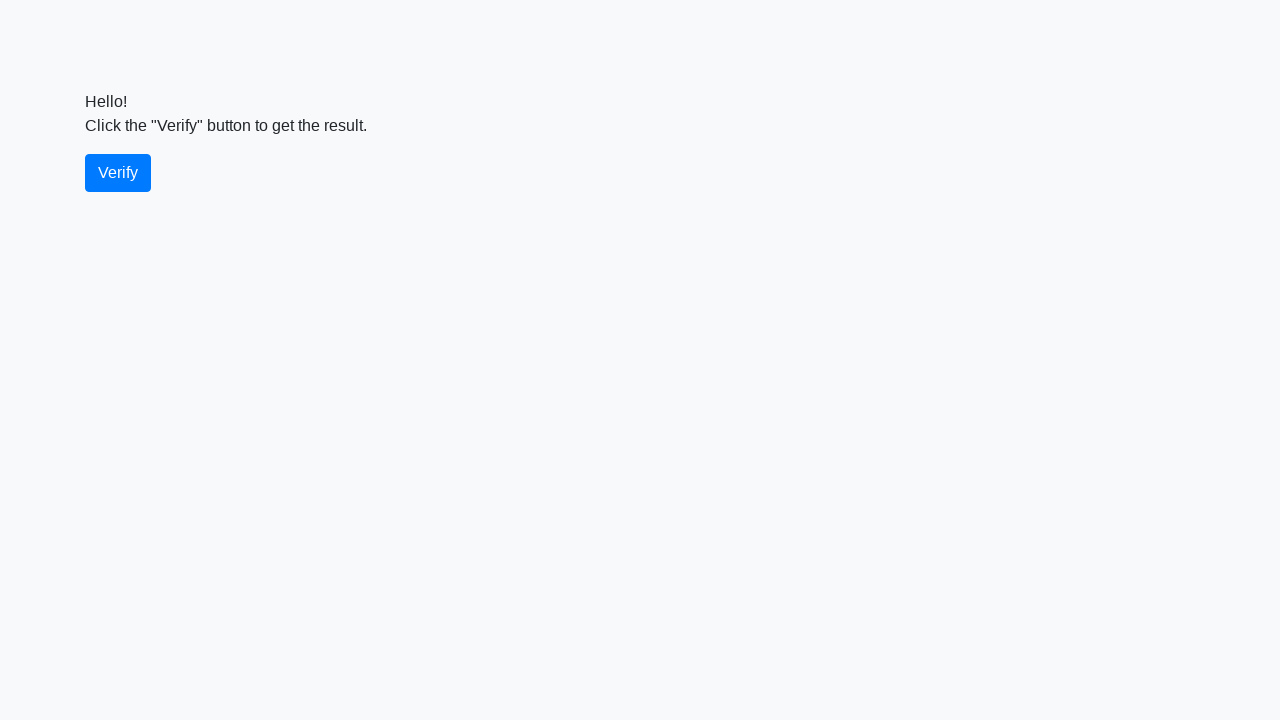

Clicked the verify button at (118, 173) on #verify
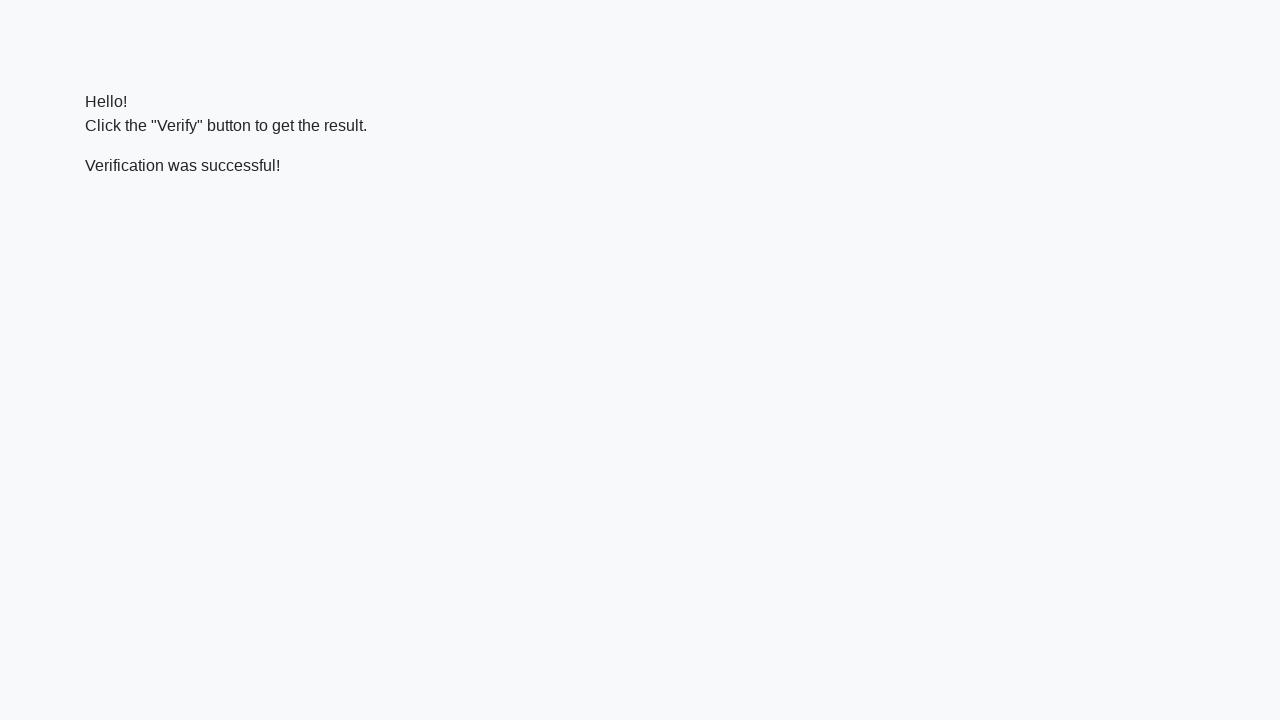

Waited for success message to become visible
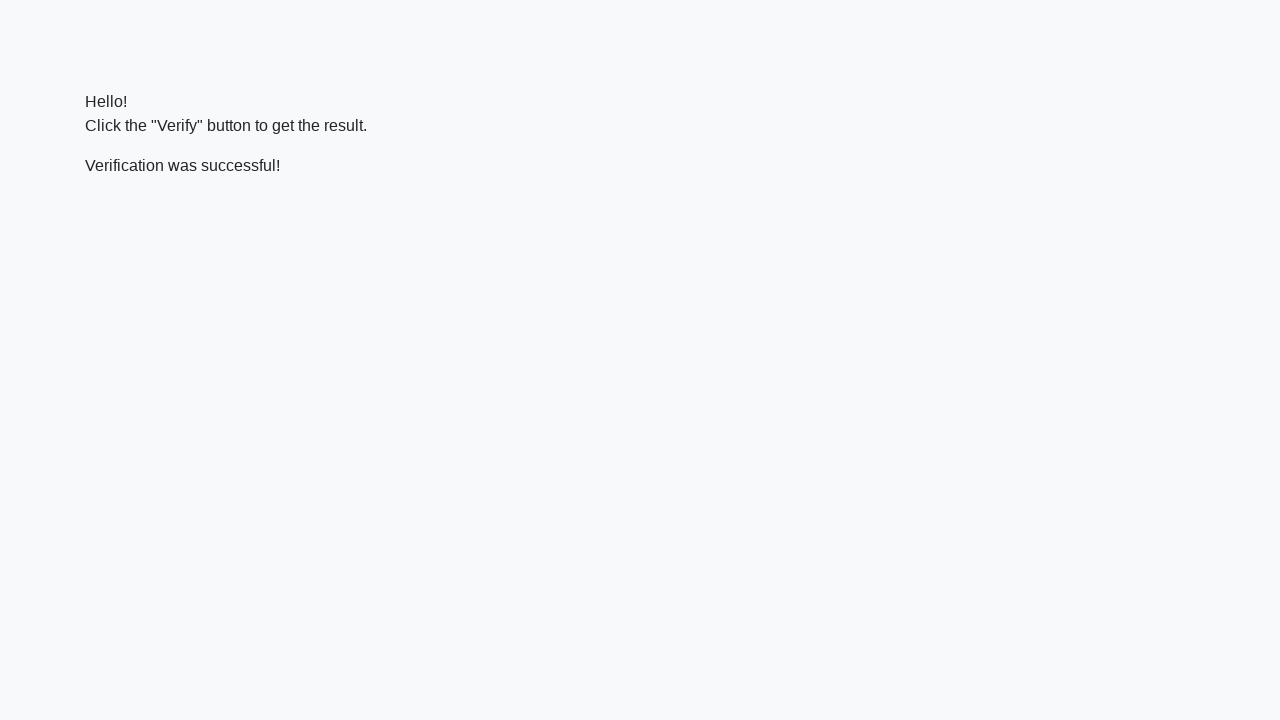

Verified that success message contains 'successful'
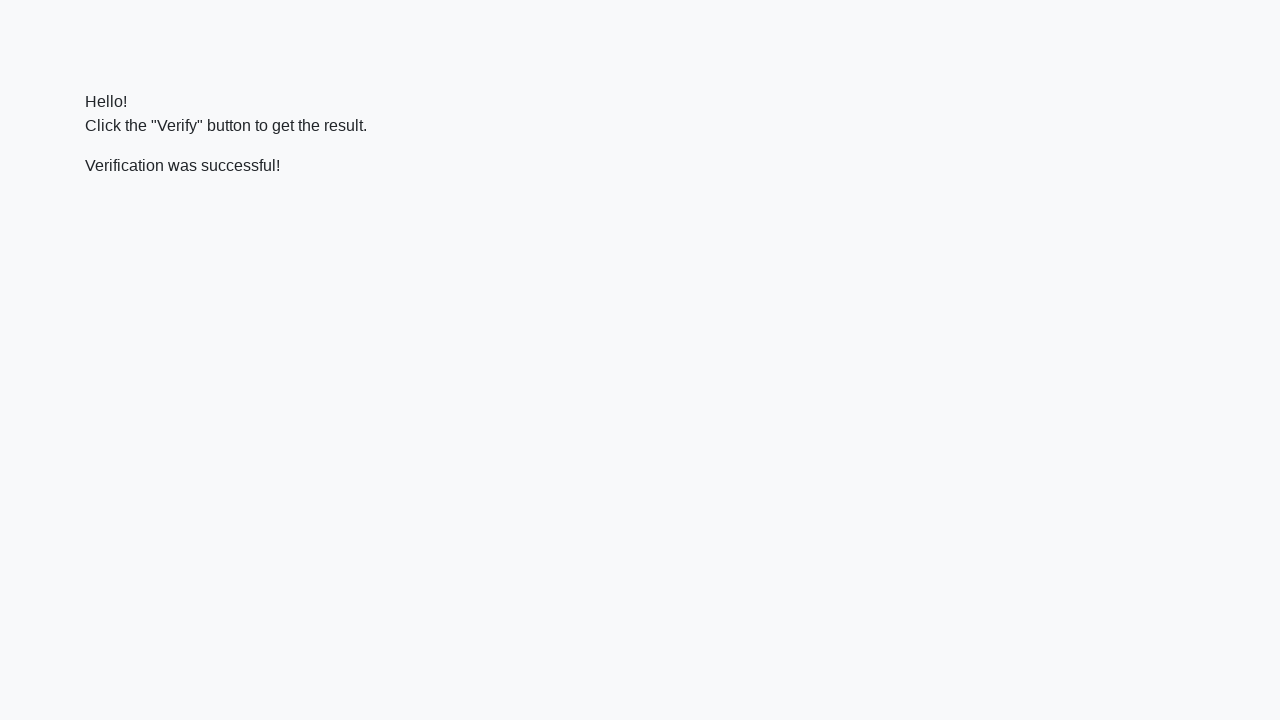

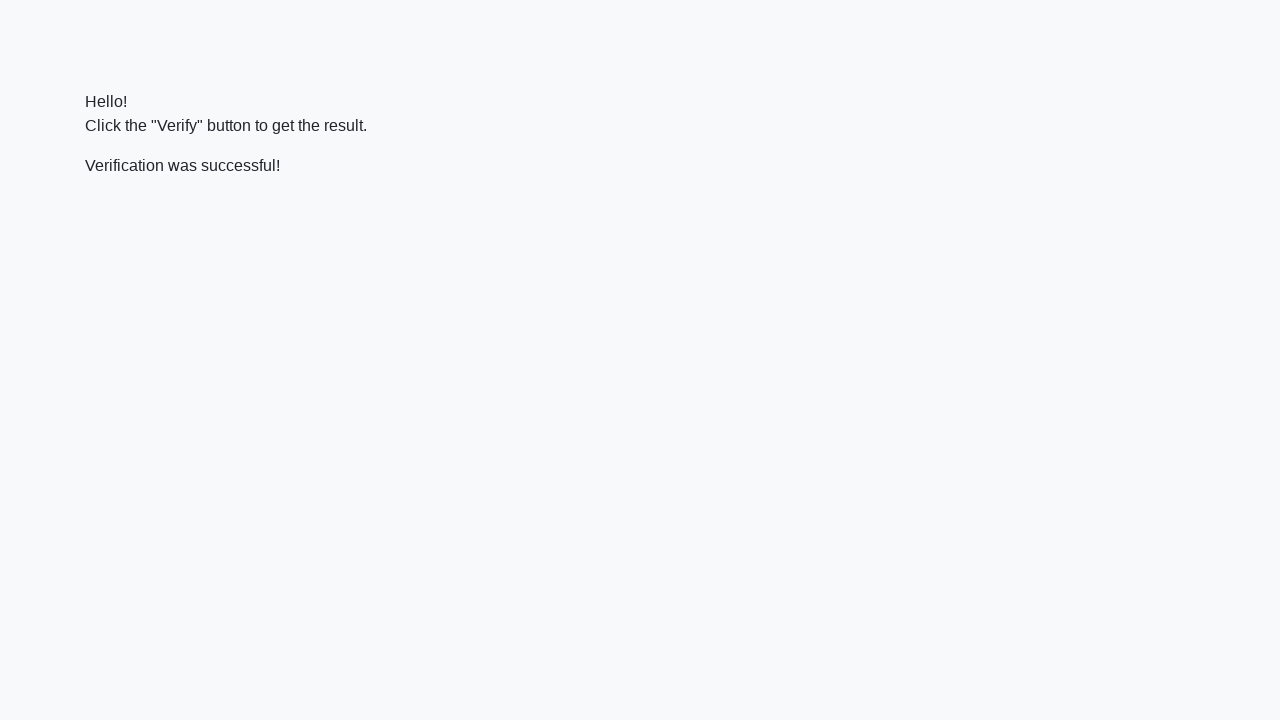